Navigates to GoDaddy homepage and verifies the page title and URL match expected values

Starting URL: https://www.godaddy.com/en-in

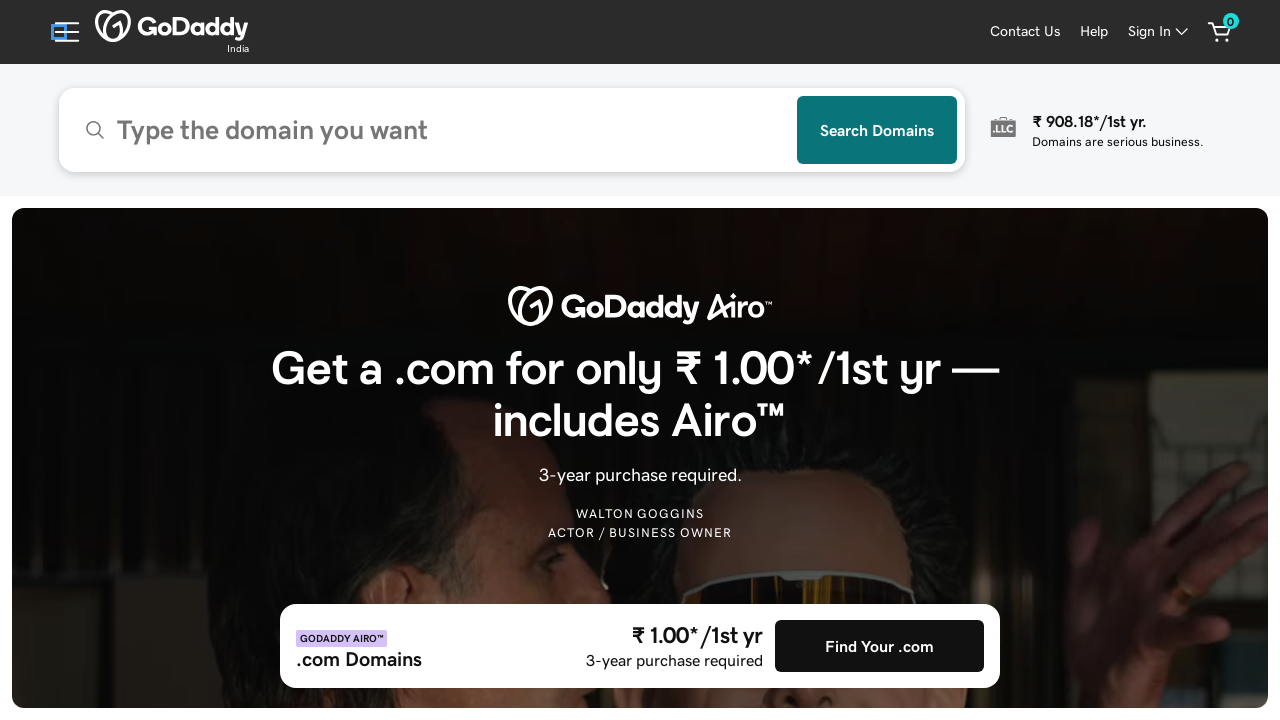

Retrieved page title
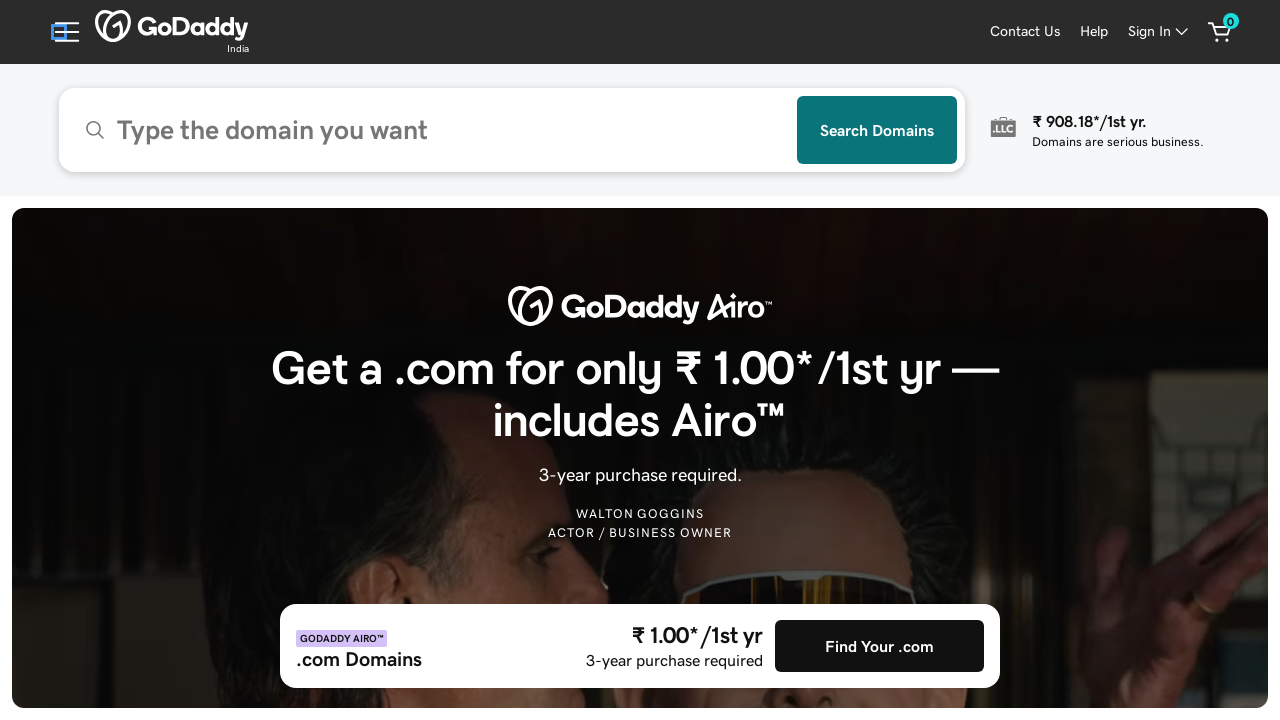

Verified page title matches expected value
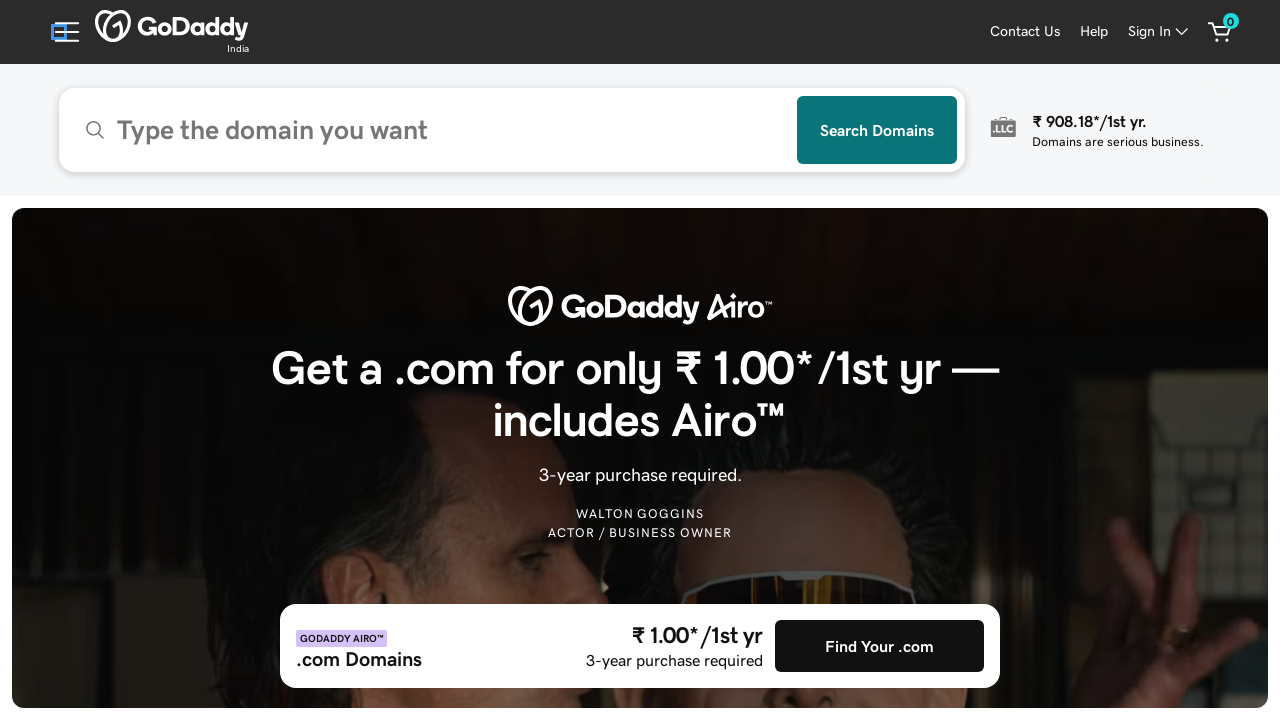

Retrieved current URL
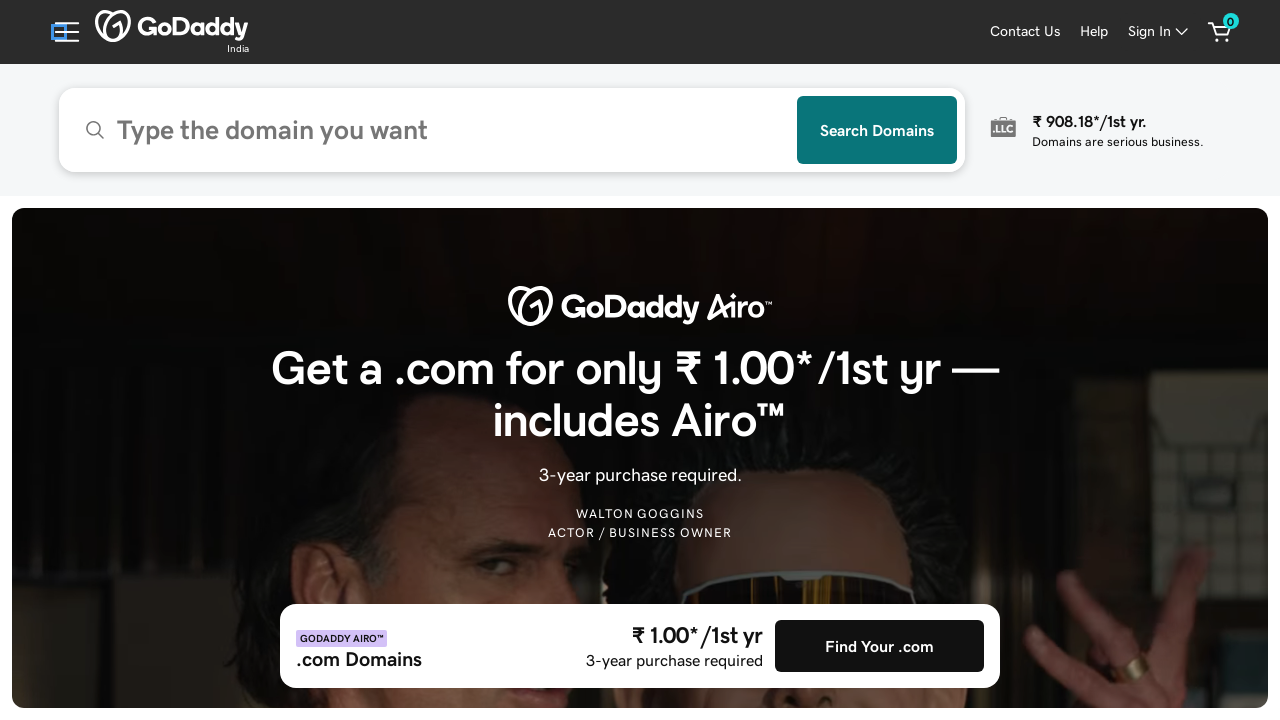

Verified current URL matches expected value
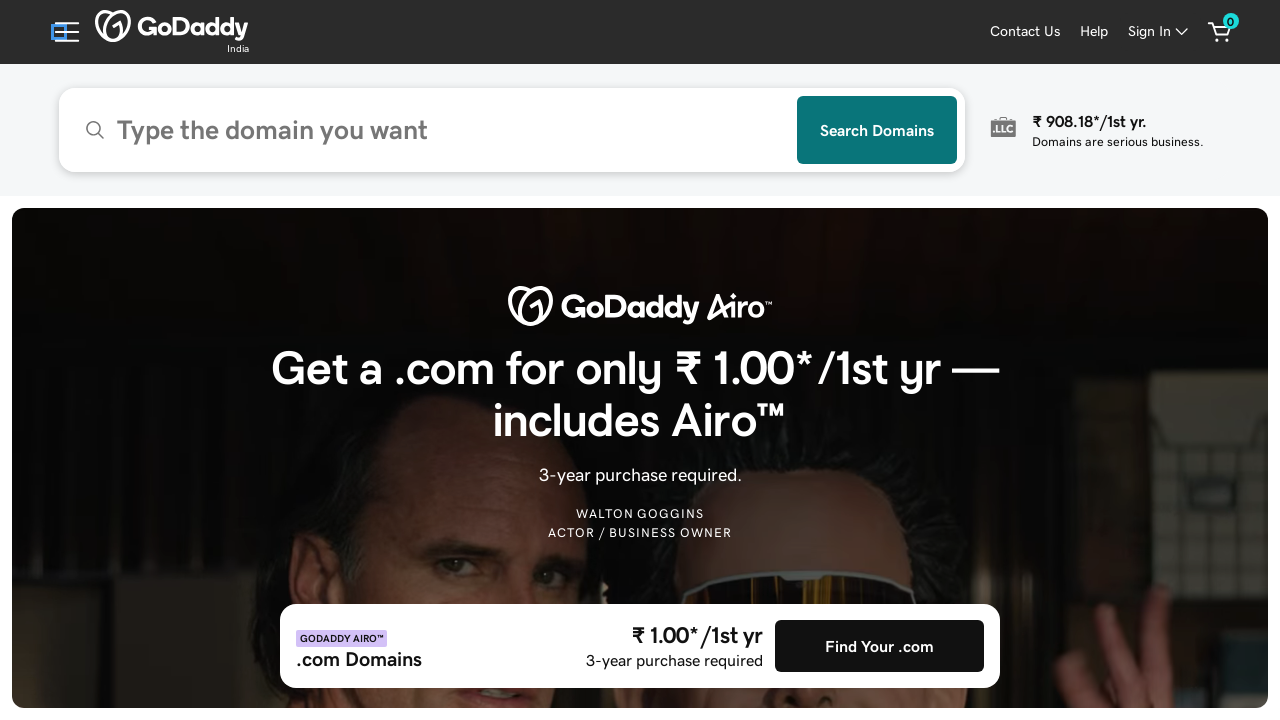

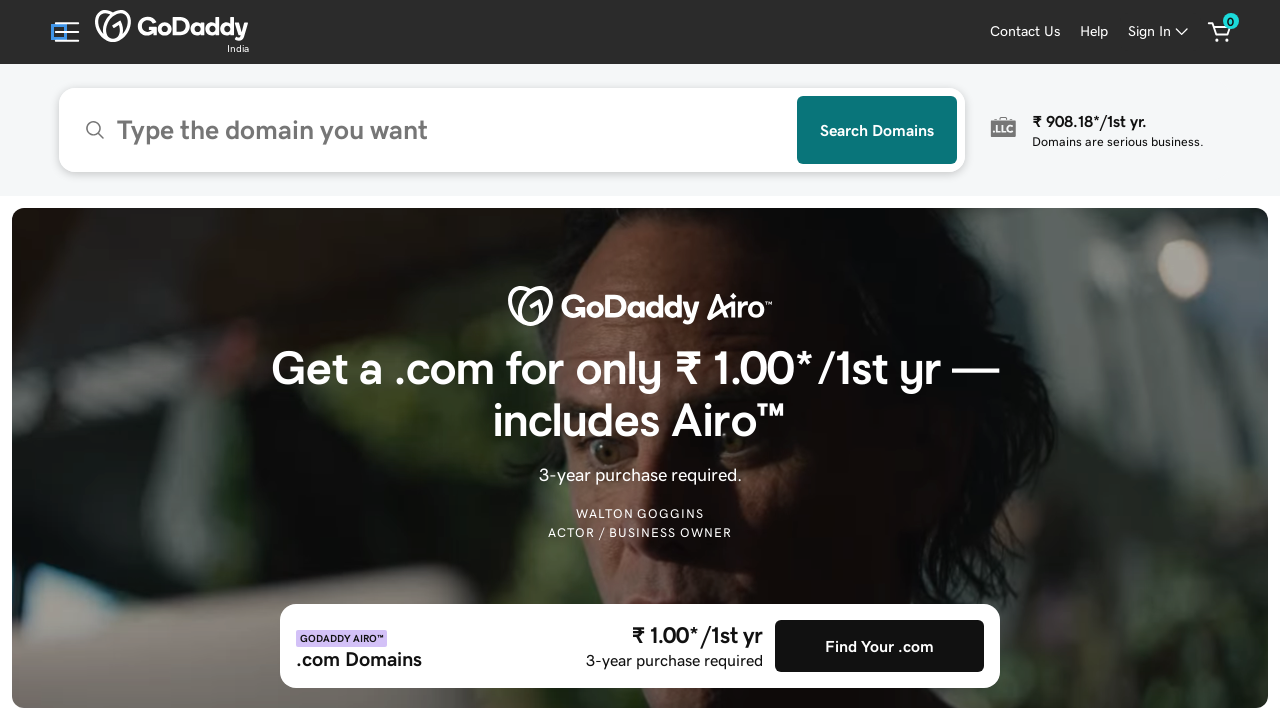